Tests JavaScript alerts by clicking buttons that trigger JS Alert, JS Confirm, and JS Prompt dialogs, handling each with accept, dismiss, and text input respectively

Starting URL: https://the-internet.herokuapp.com/javascript_alerts

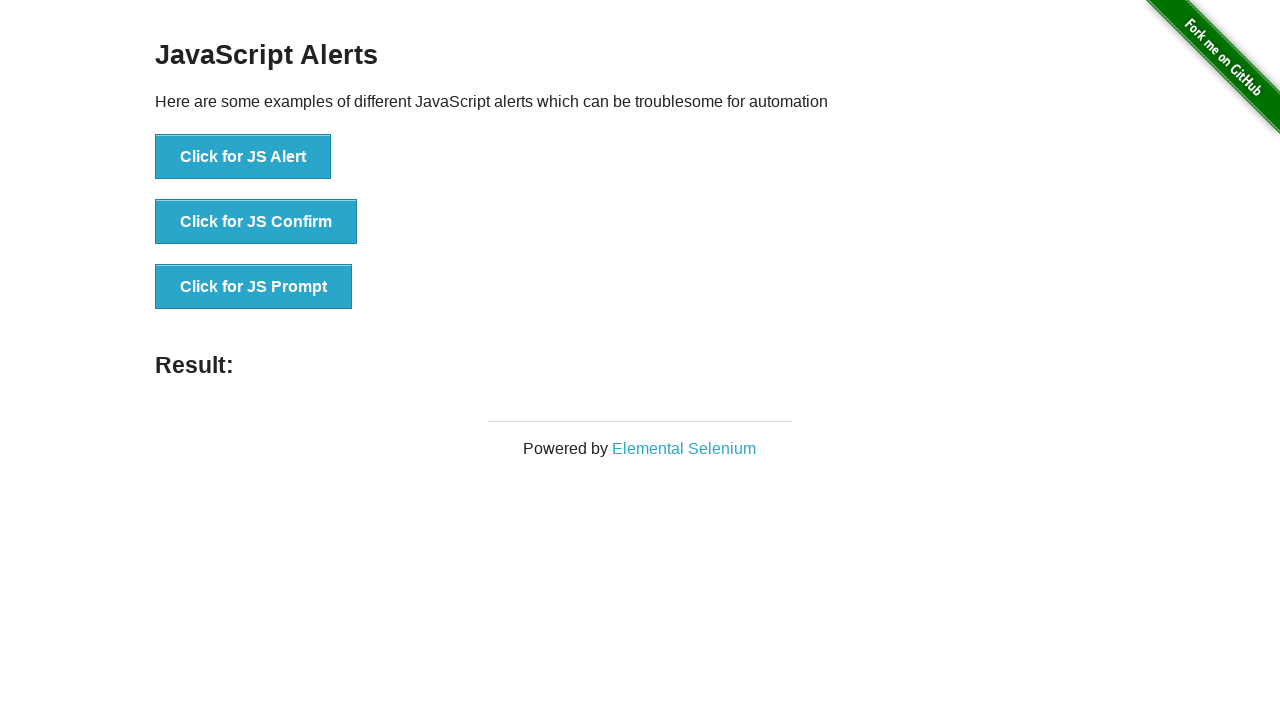

Set up dialog handler to accept JS Alert
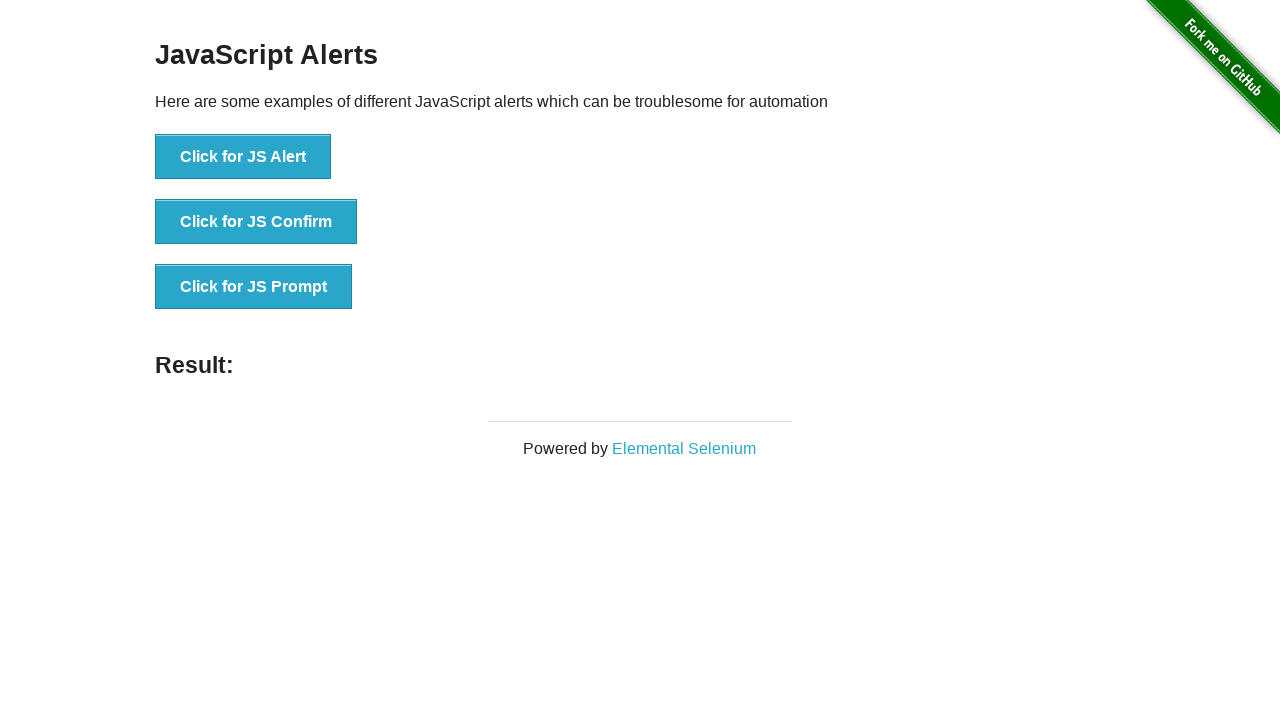

Clicked button to trigger JS Alert dialog at (243, 157) on xpath=//button[text()='Click for JS Alert']
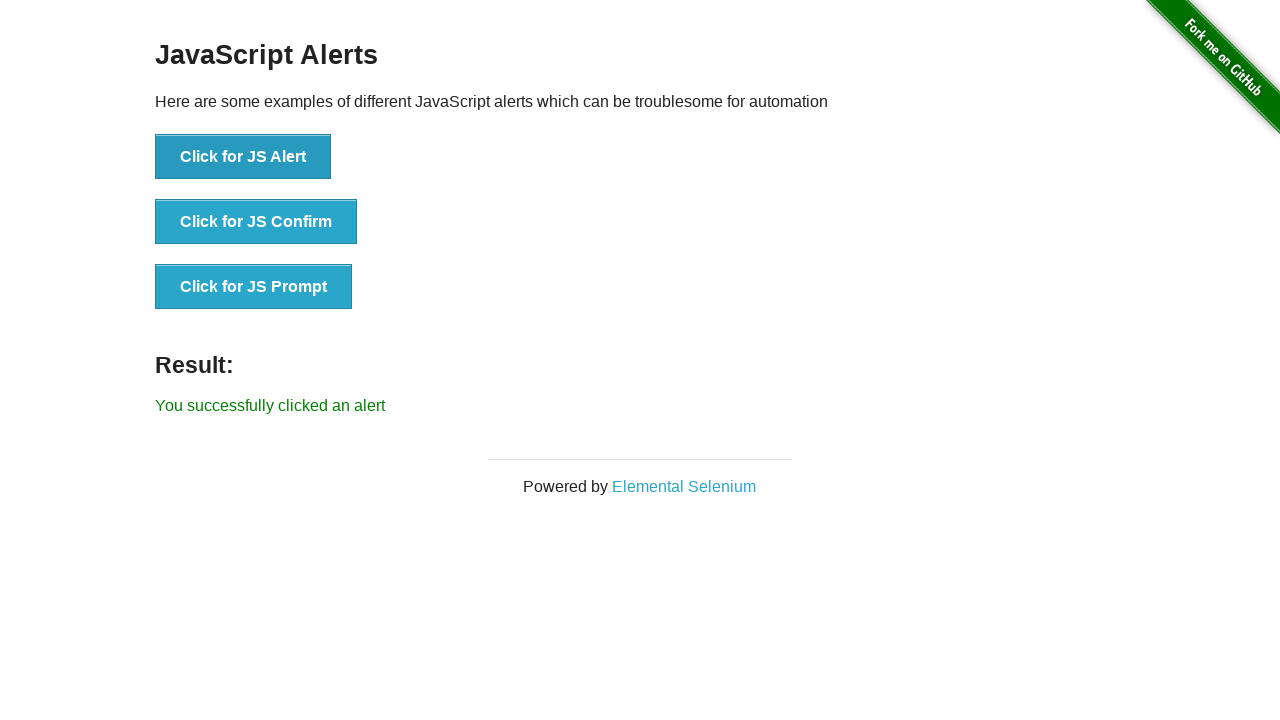

Waited 500ms for JS Alert result to update
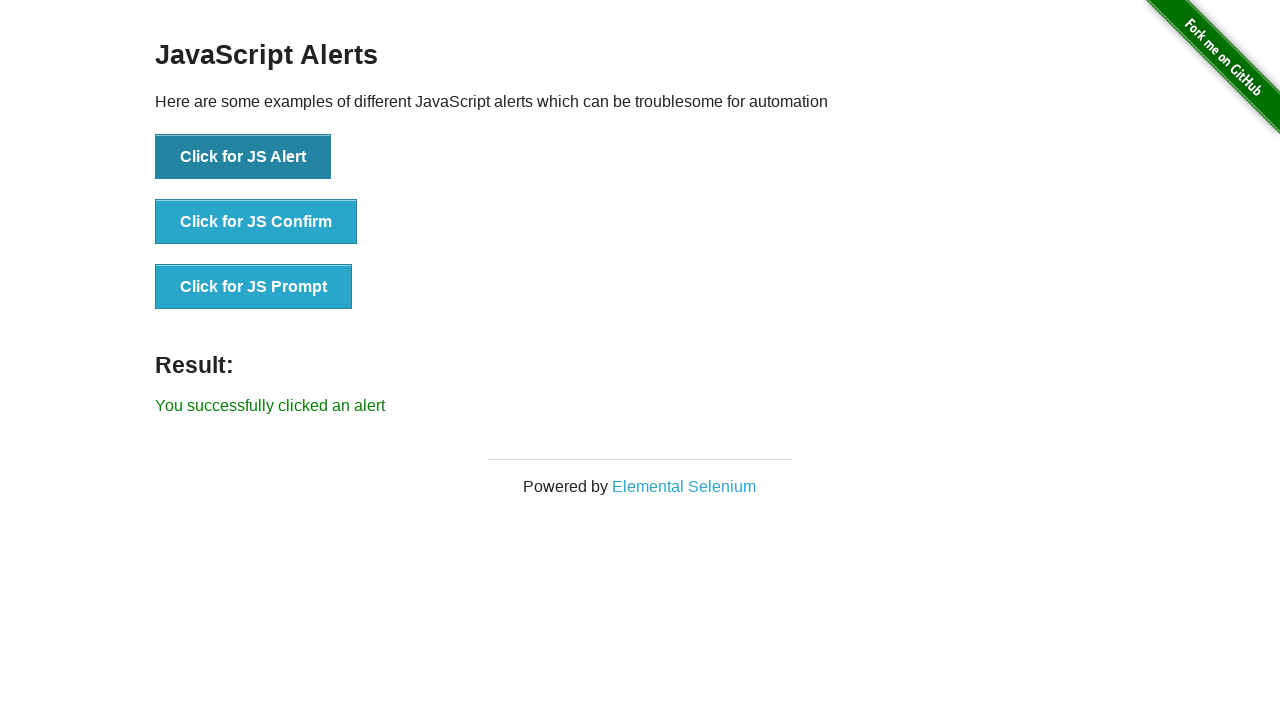

Set up dialog handler to dismiss JS Confirm
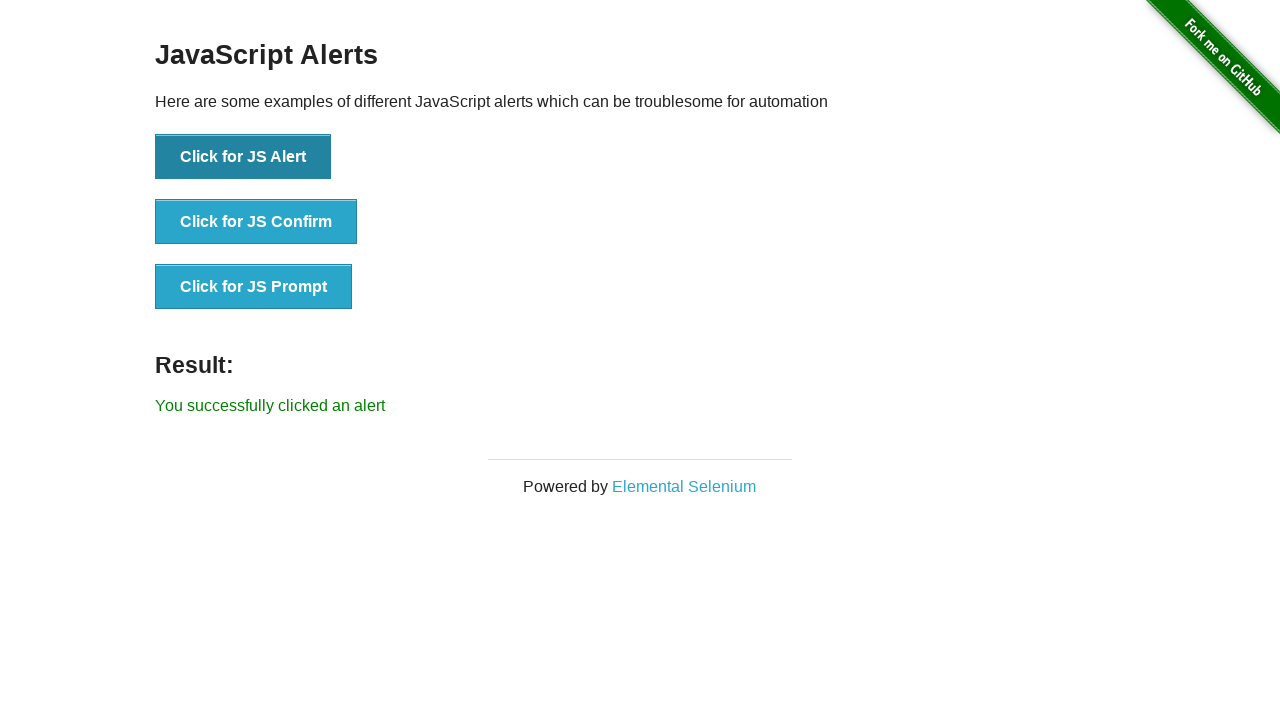

Clicked button to trigger JS Confirm dialog at (256, 222) on xpath=//button[text()='Click for JS Confirm']
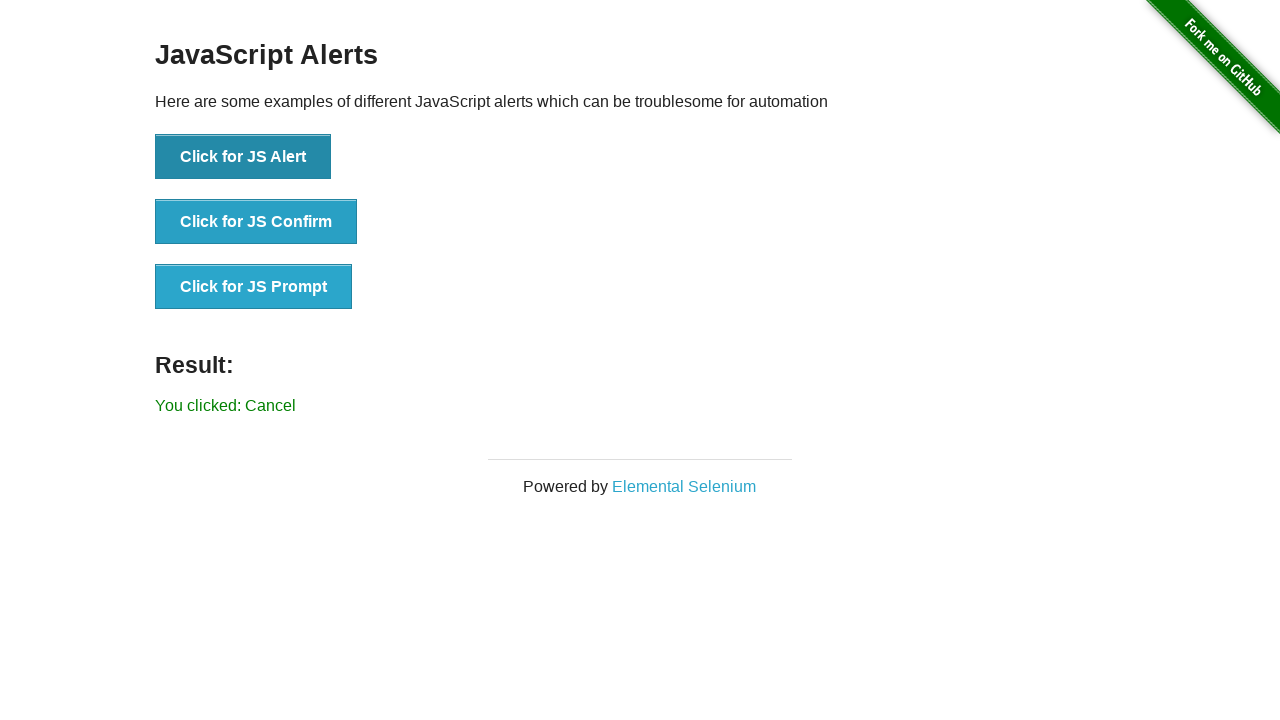

Waited 500ms for JS Confirm result to update
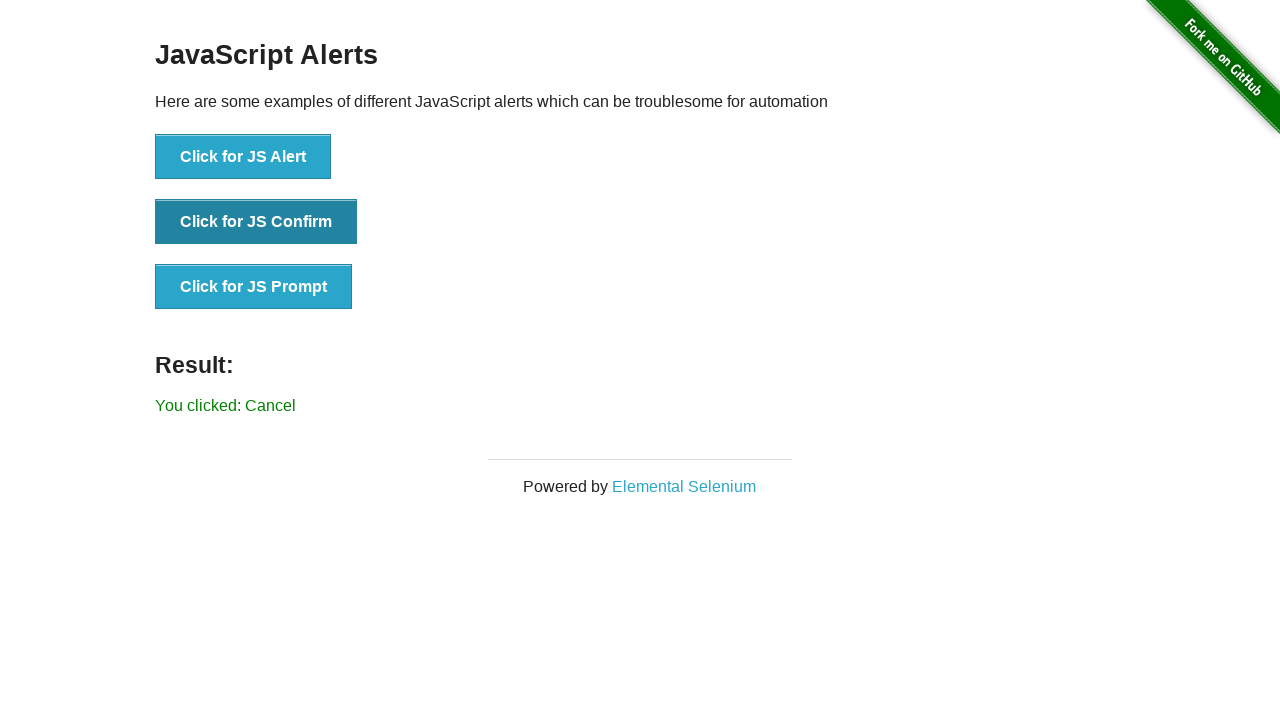

Set up dialog handler to accept JS Prompt with text input
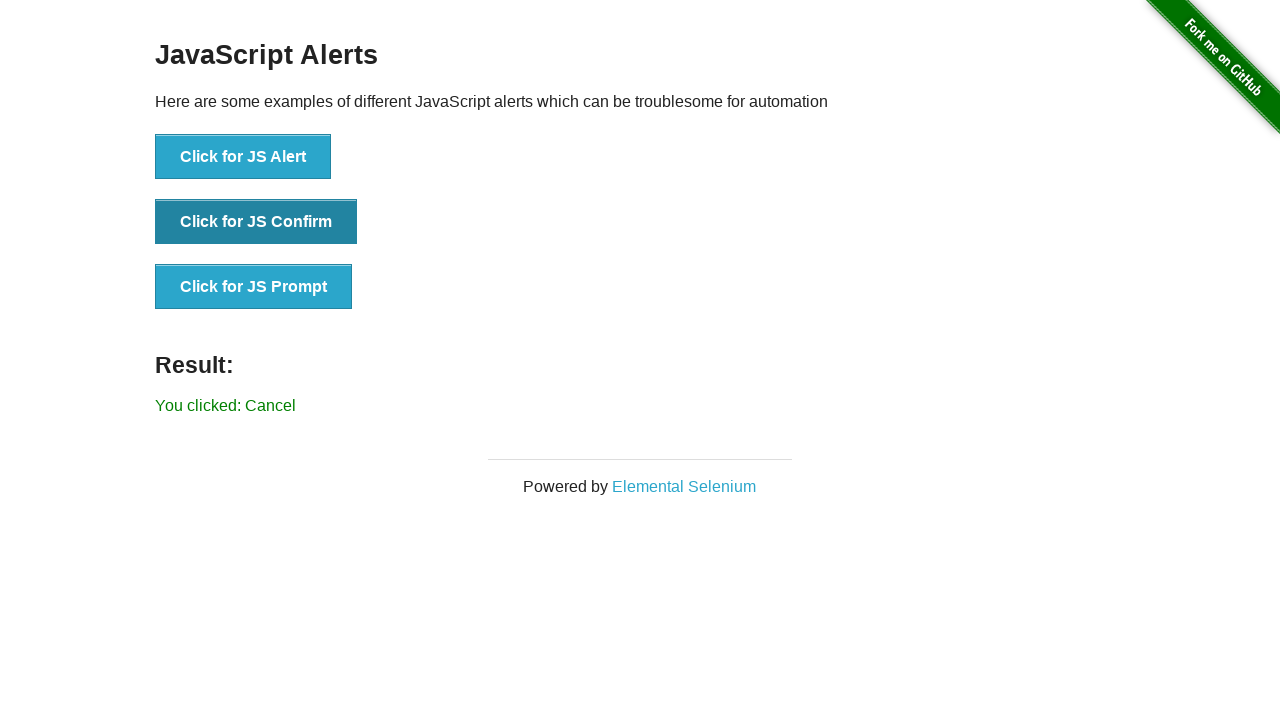

Clicked button to trigger JS Prompt dialog at (254, 287) on xpath=//button[text()='Click for JS Prompt']
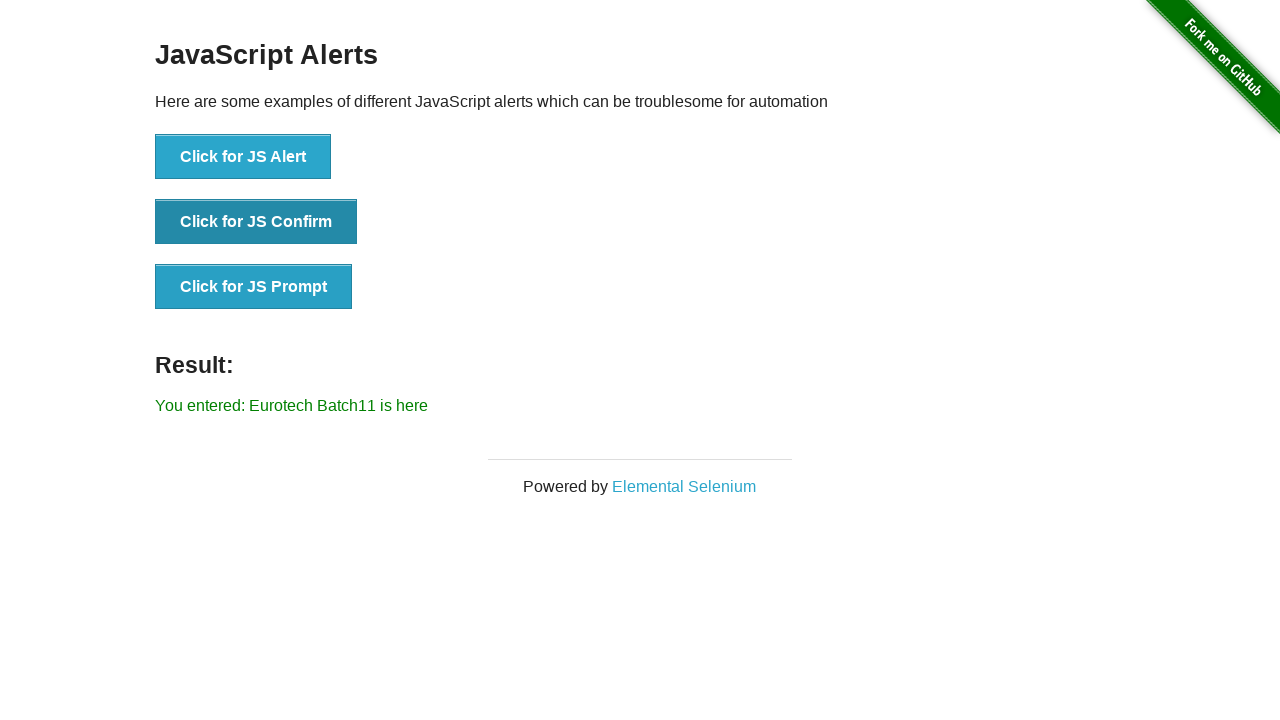

Waited for result element to appear after JS Prompt
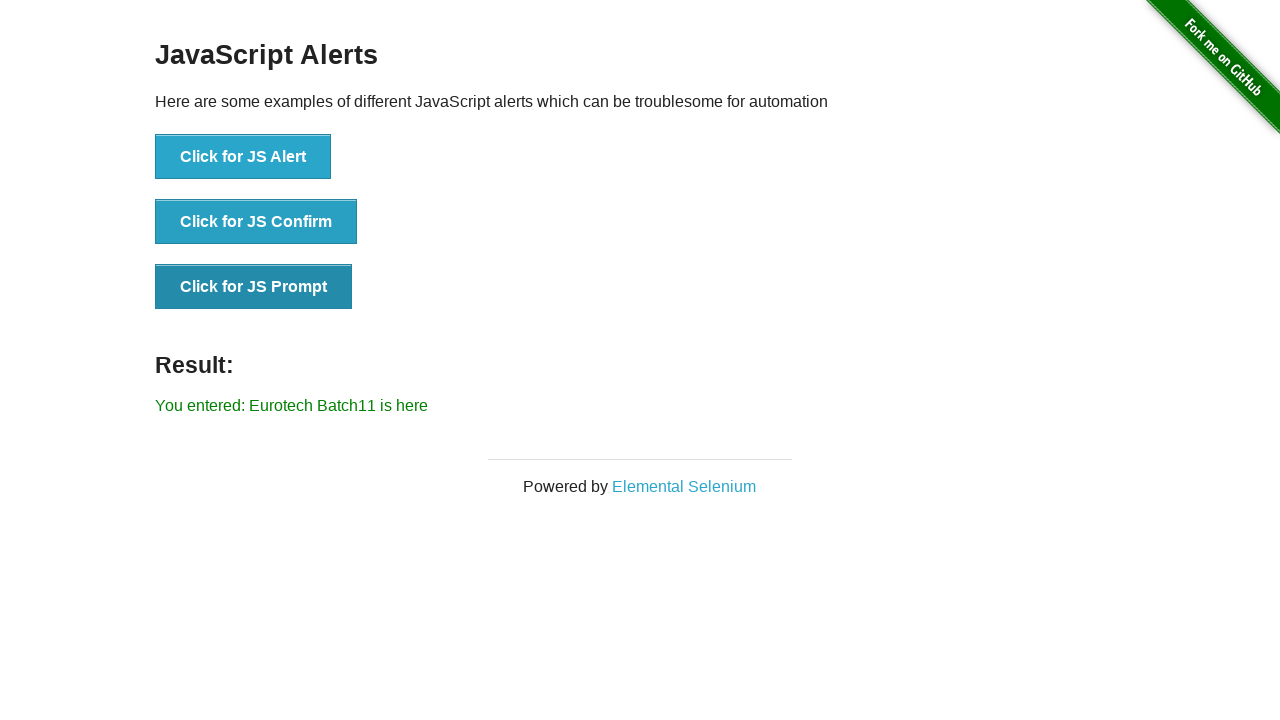

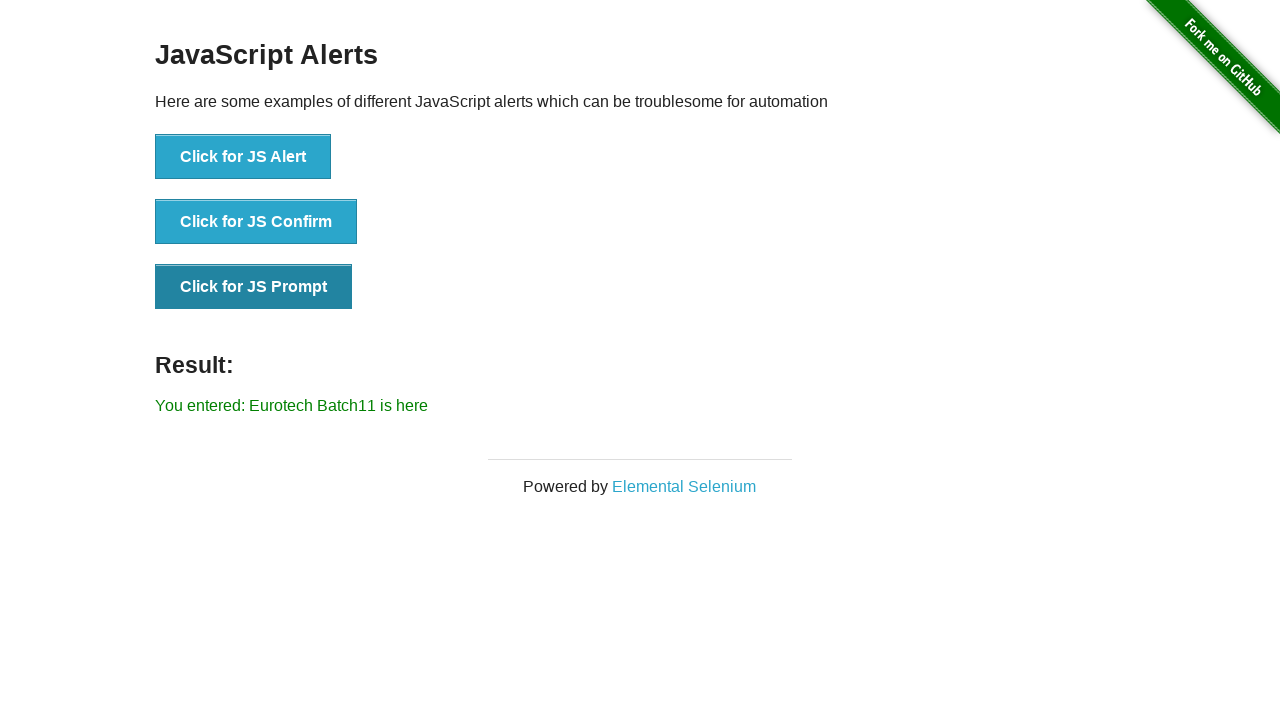